Tests AJAX functionality by clicking a button that triggers an AJAX request and waiting for the success message to appear in the content area.

Starting URL: http://uitestingplayground.com/ajax

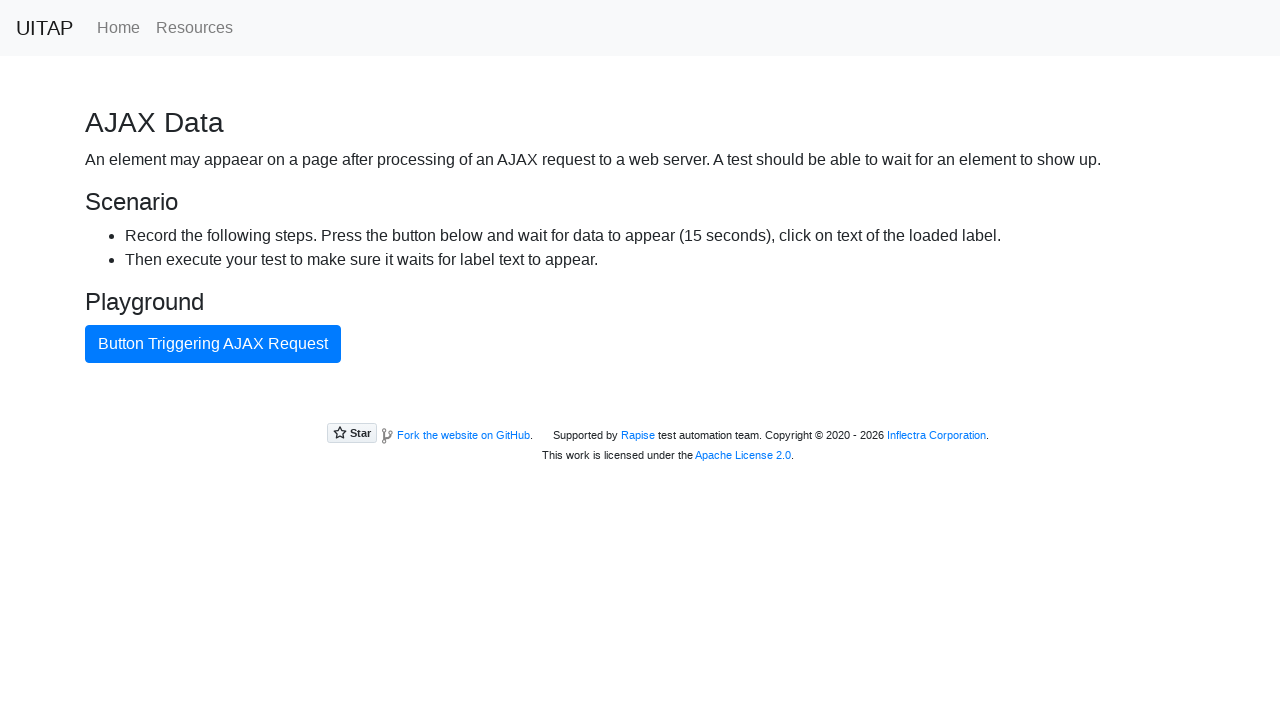

Clicked AJAX button to trigger asynchronous request at (213, 344) on #ajaxButton
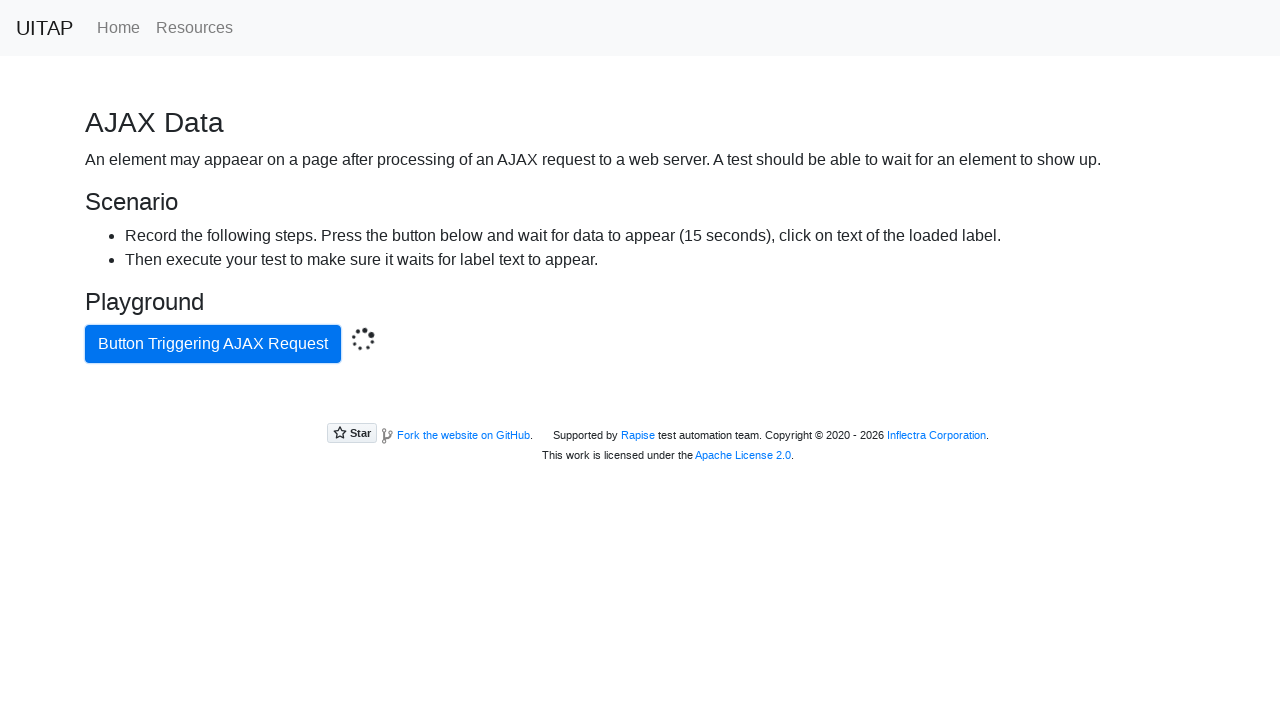

Success message appeared after AJAX request completed
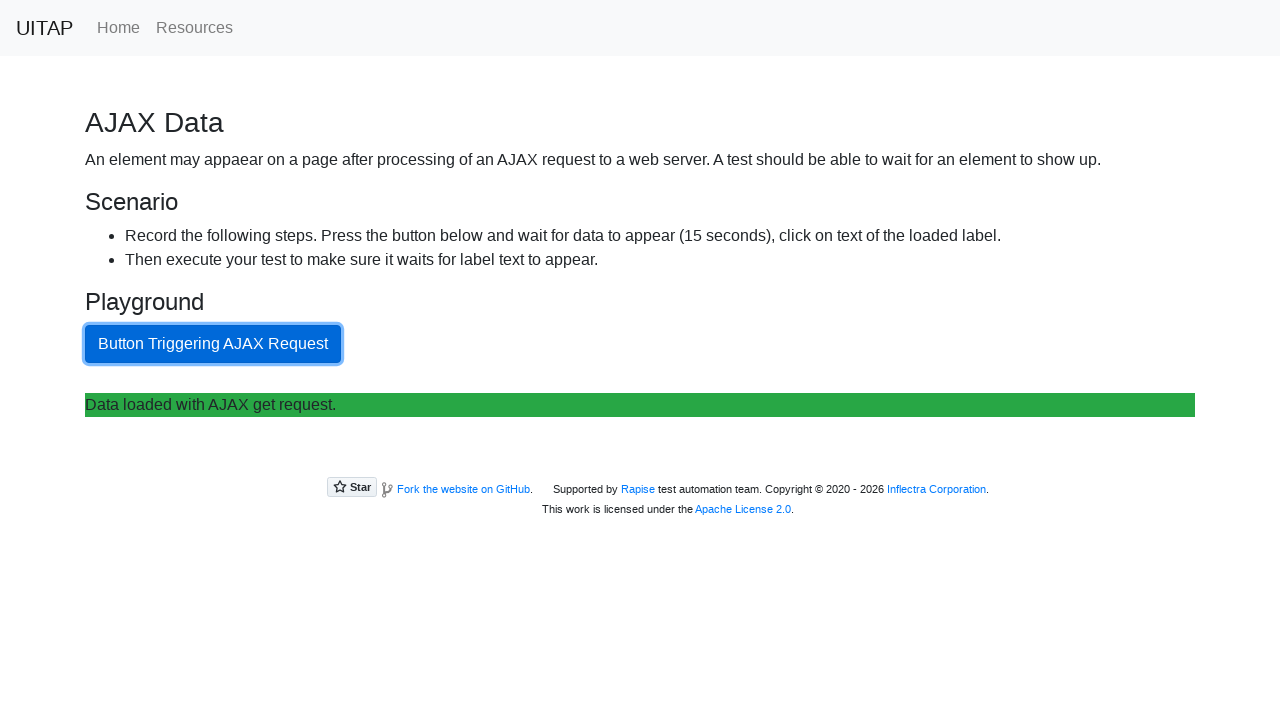

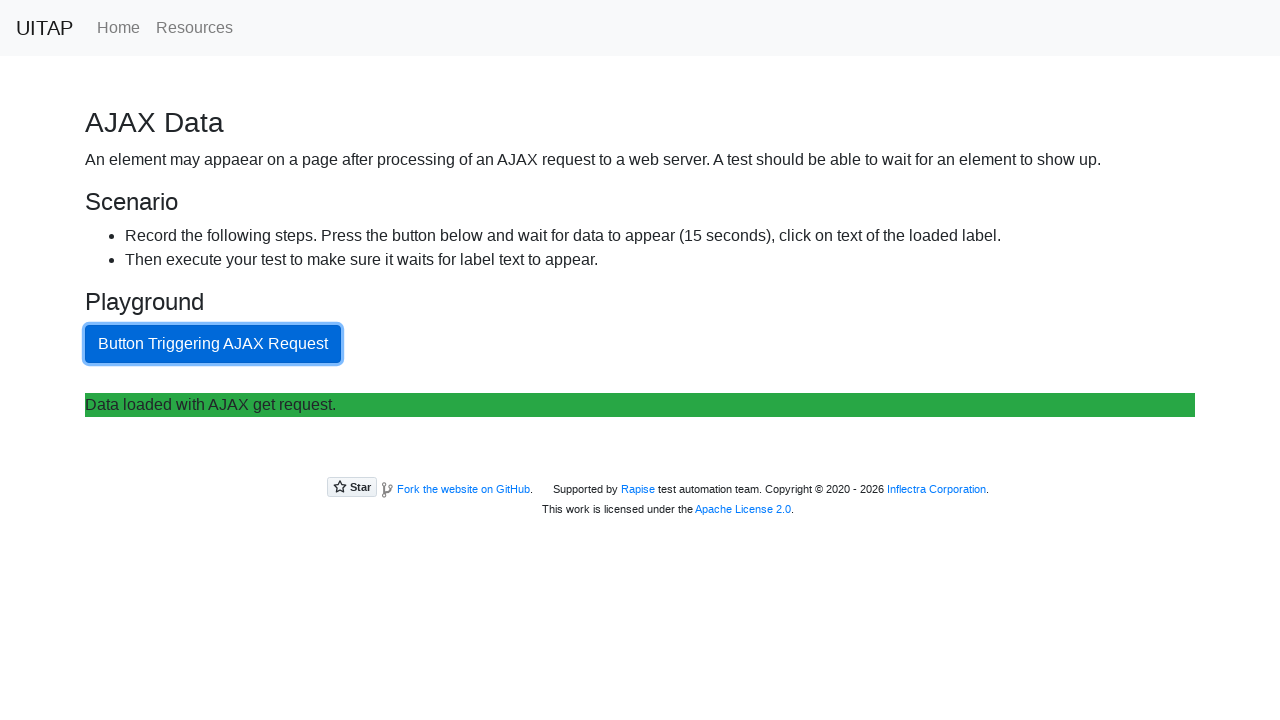